Navigates to a library app, clicks on the Libraries link, waits, then clicks on the Abc link

Starting URL: https://library-app.firebaseapp.com/

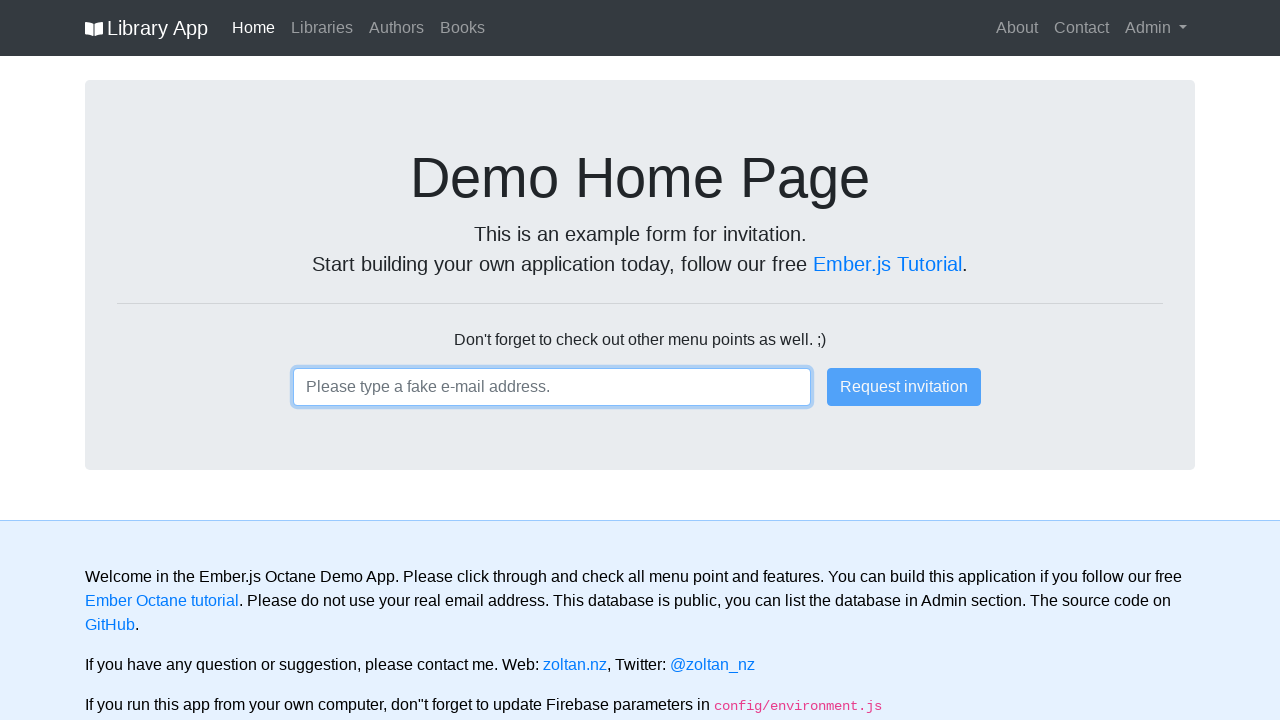

Clicked on Libraries link at (322, 28) on text=Libraries
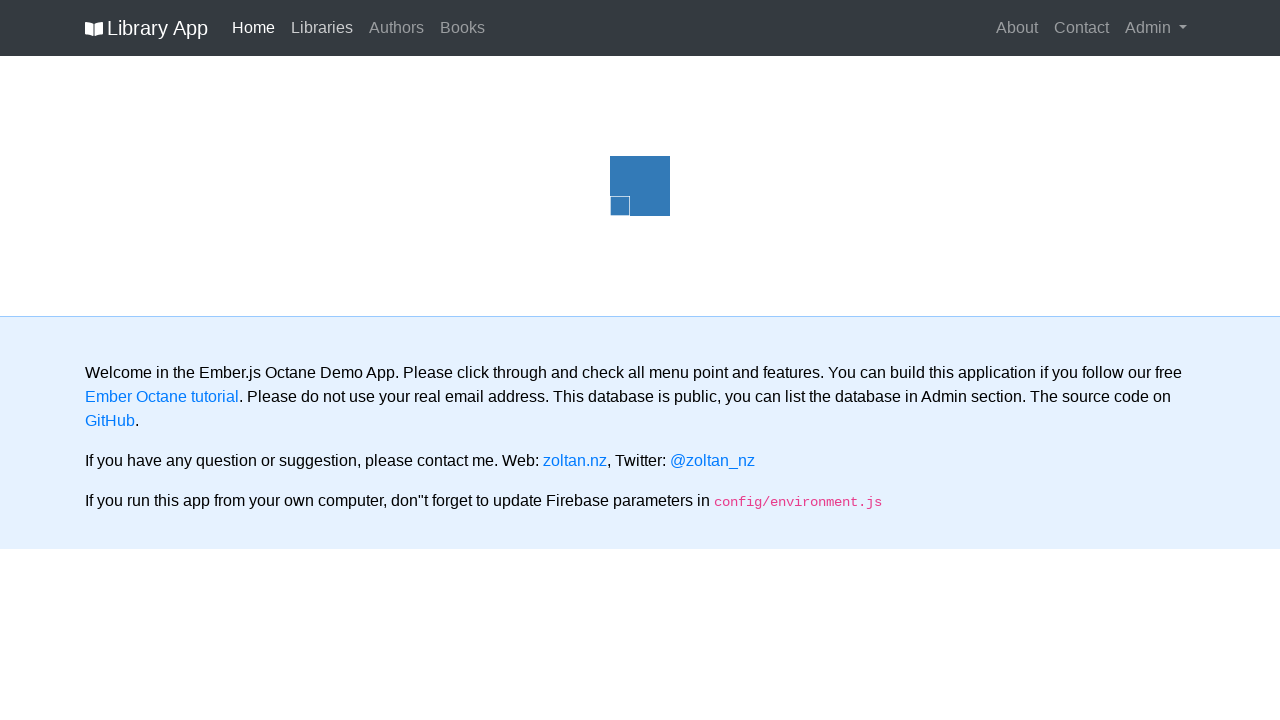

Waited 3 seconds for page to load
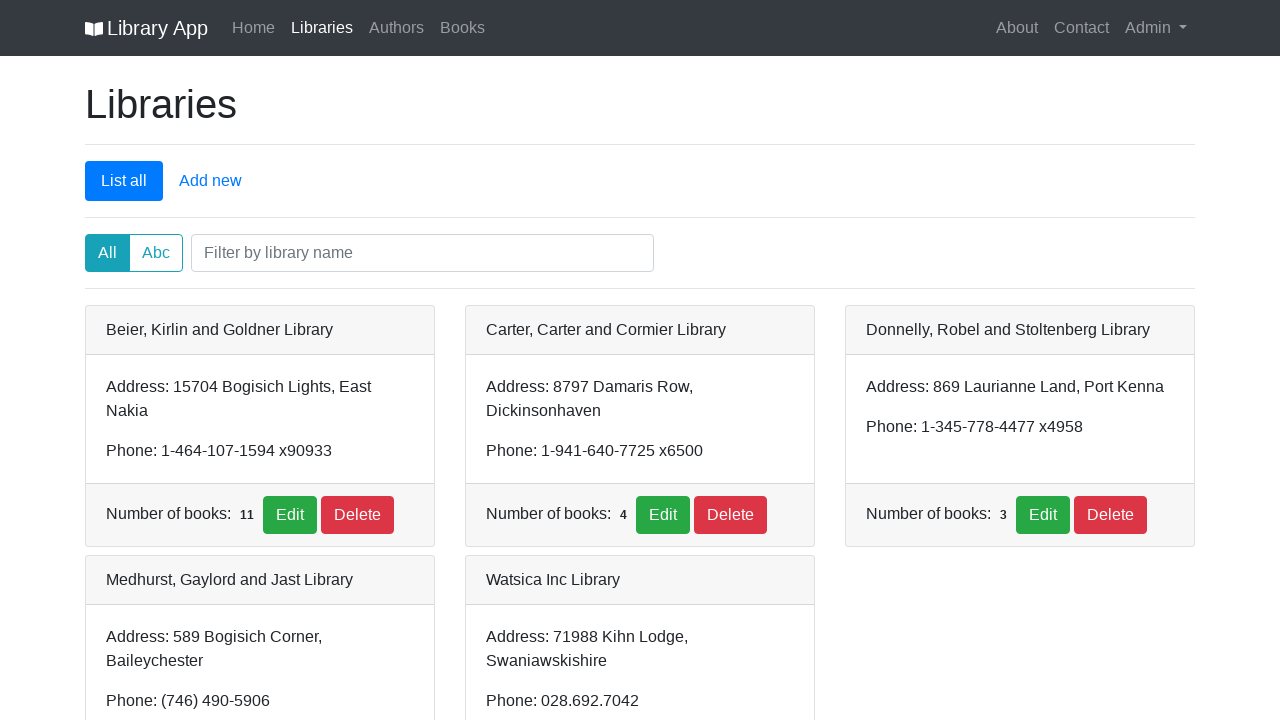

Clicked on Abc link at (156, 253) on text=Abc
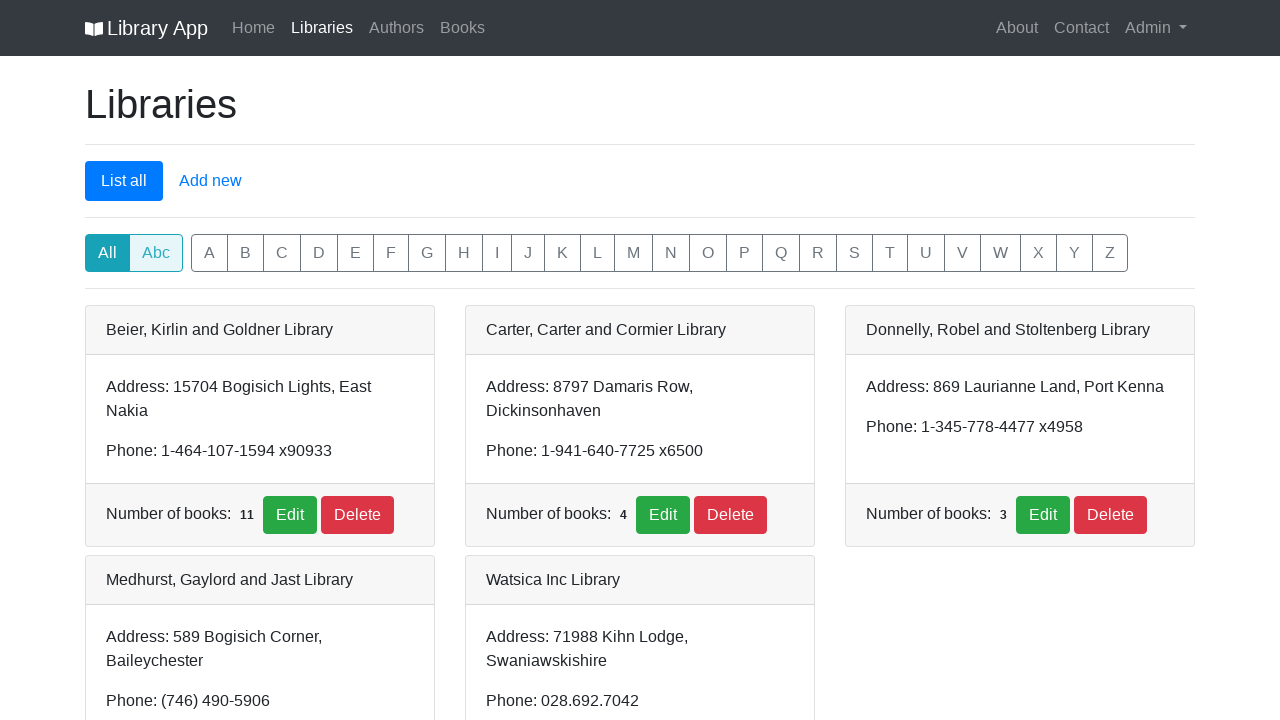

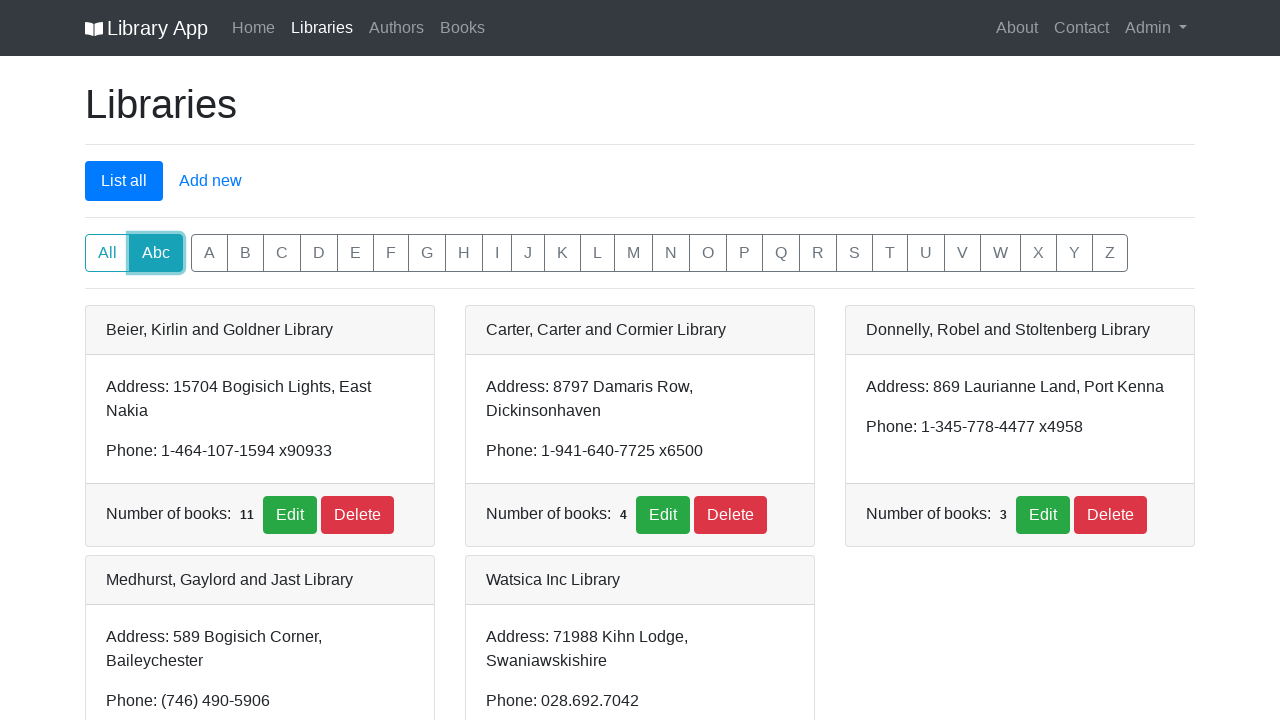